Tests Vue.js custom dropdown by selecting First, Second, and Third options and verifying each selection

Starting URL: https://mikerodham.github.io/vue-dropdowns/

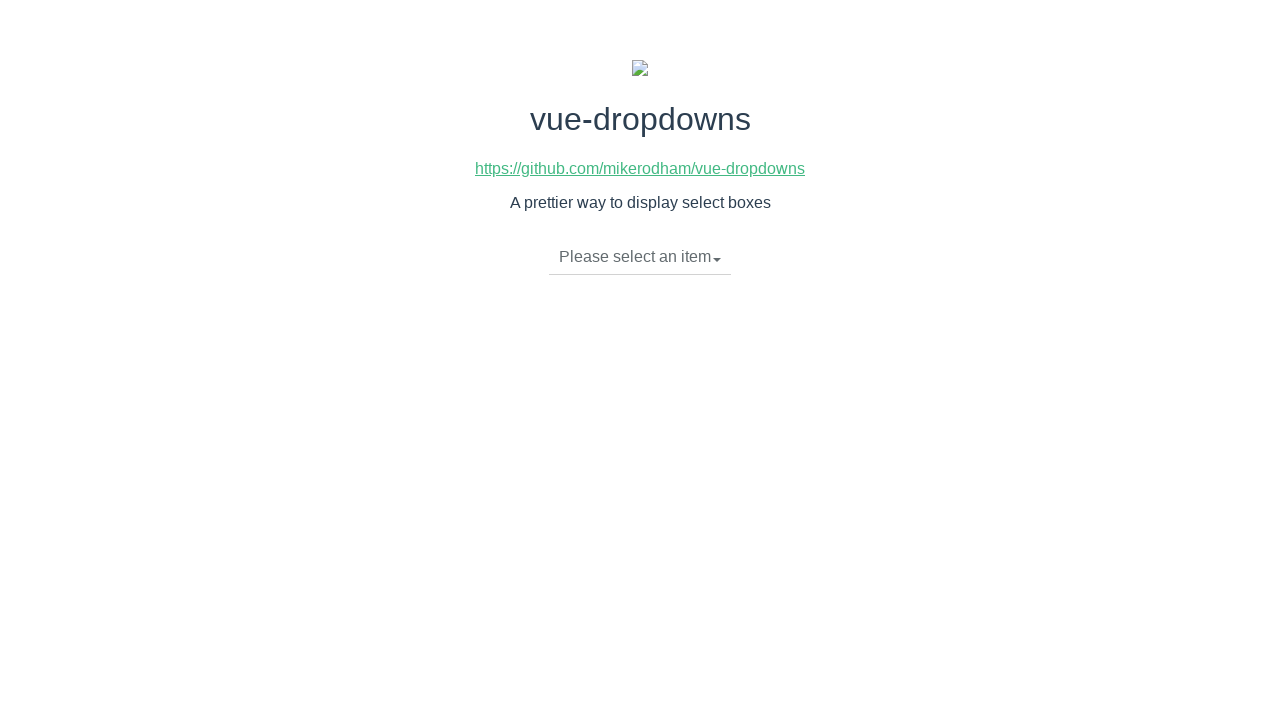

Clicked dropdown toggle to open menu at (640, 257) on li.dropdown-toggle
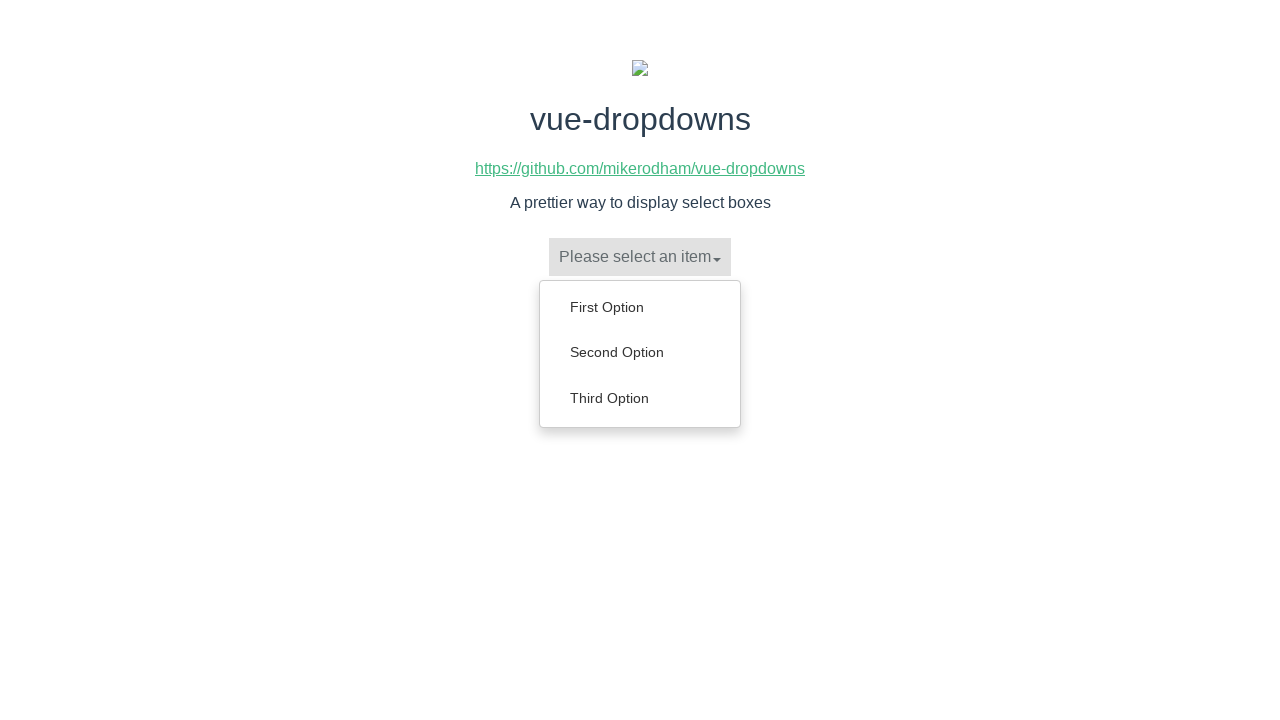

Dropdown menu loaded with options
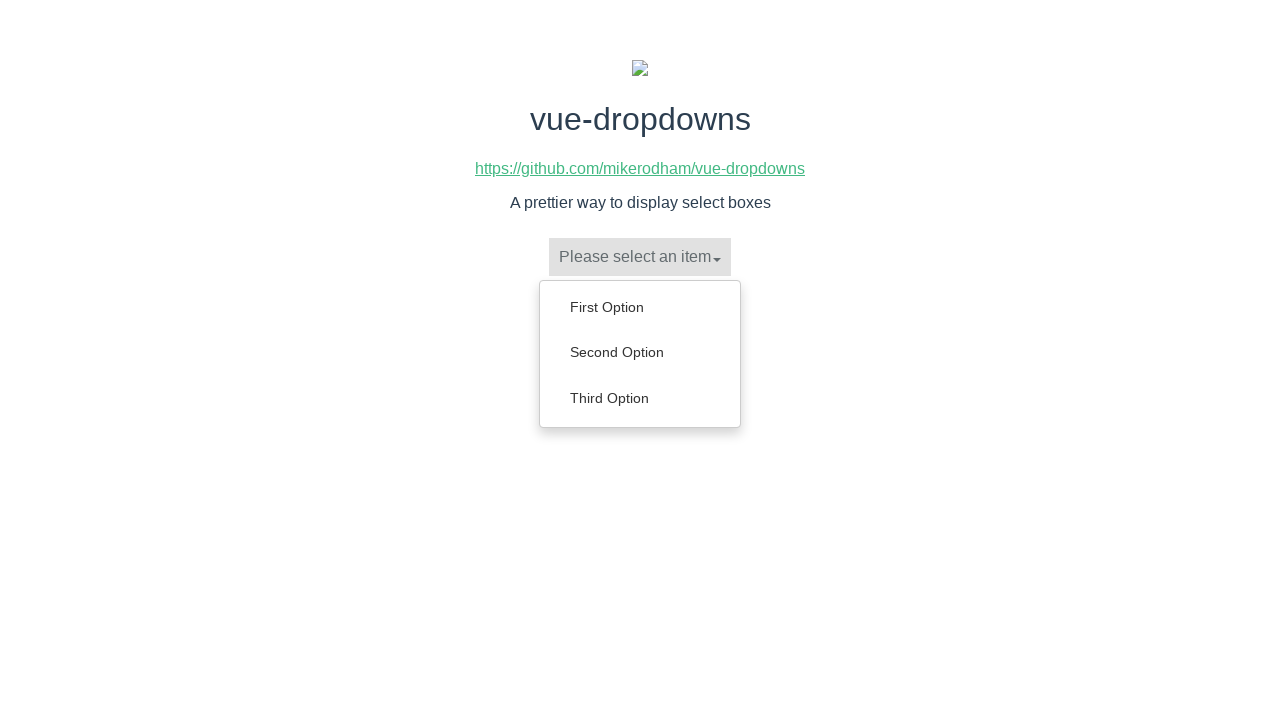

Selected 'First Option' from dropdown at (640, 307) on ul.dropdown-menu li a:has-text('First Option')
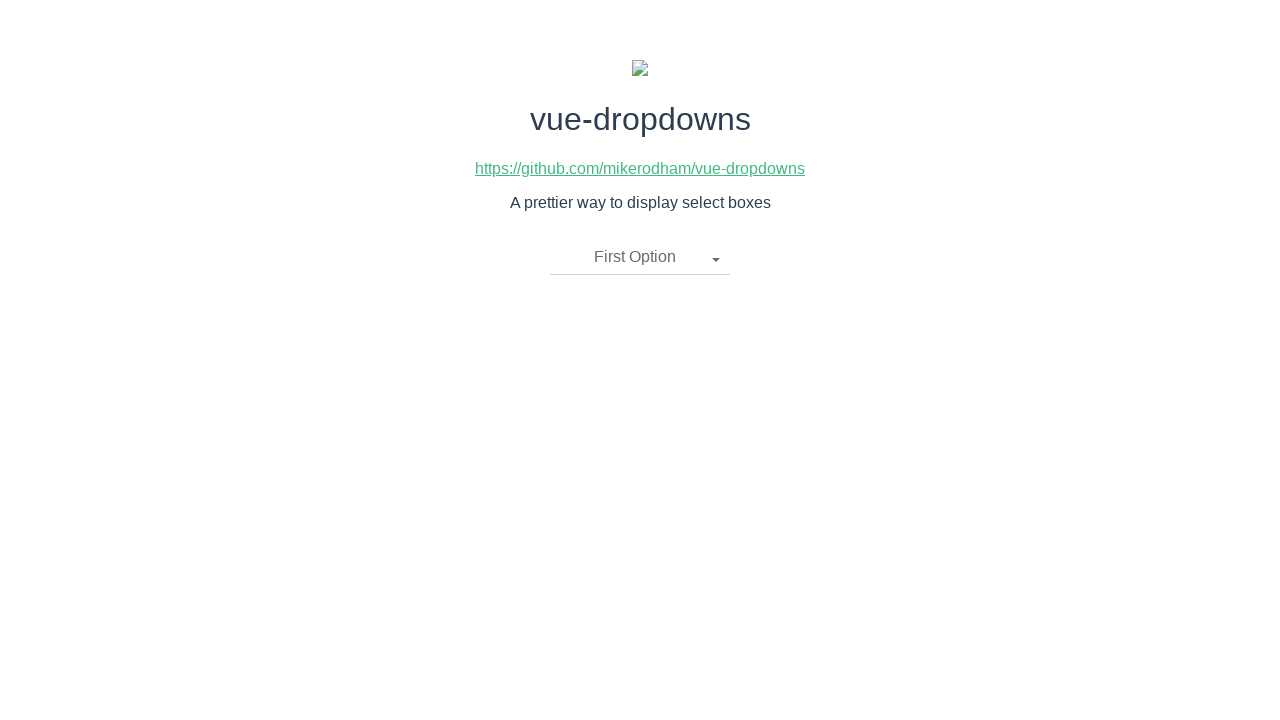

Verified 'First Option' is now selected
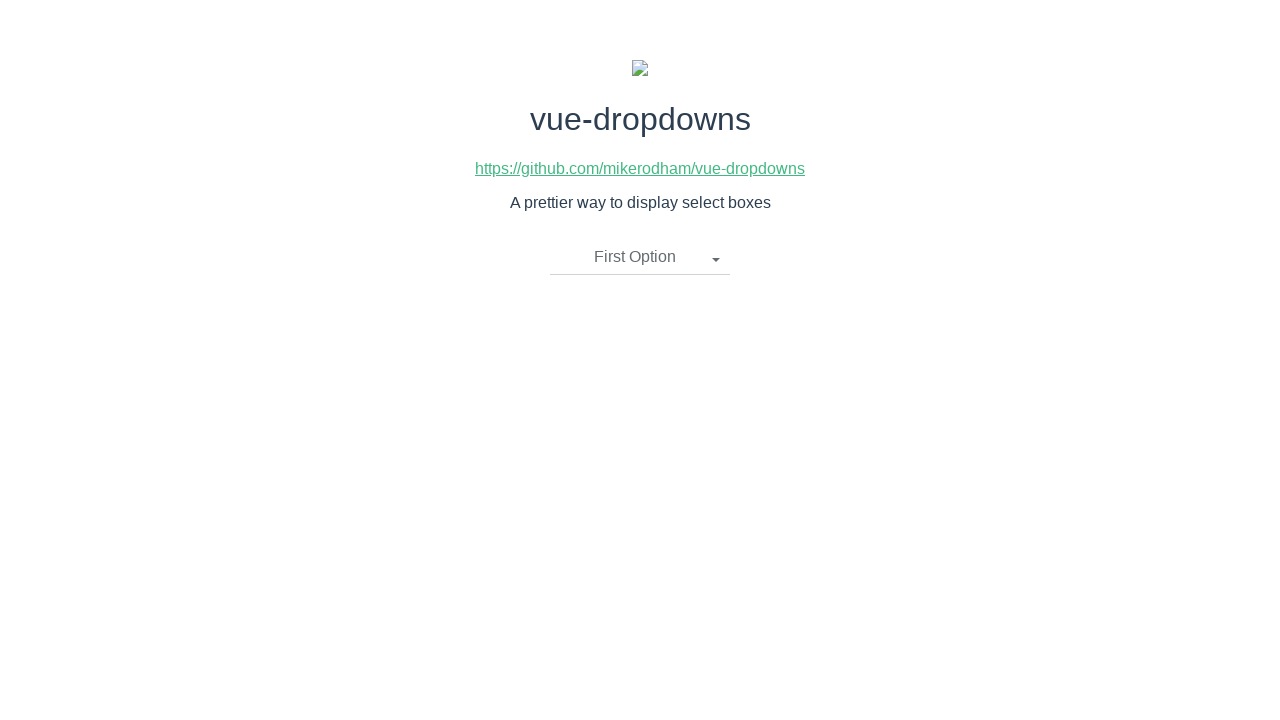

Clicked dropdown toggle to open menu at (640, 257) on li.dropdown-toggle
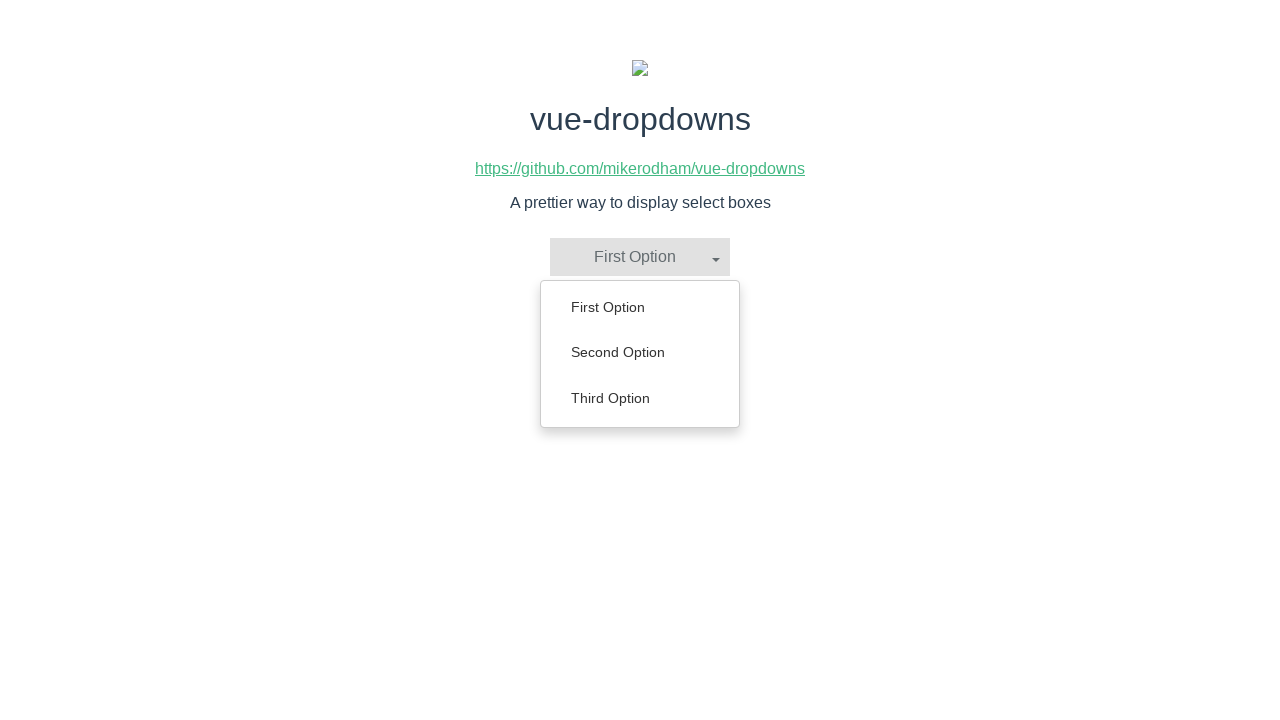

Dropdown menu loaded with options
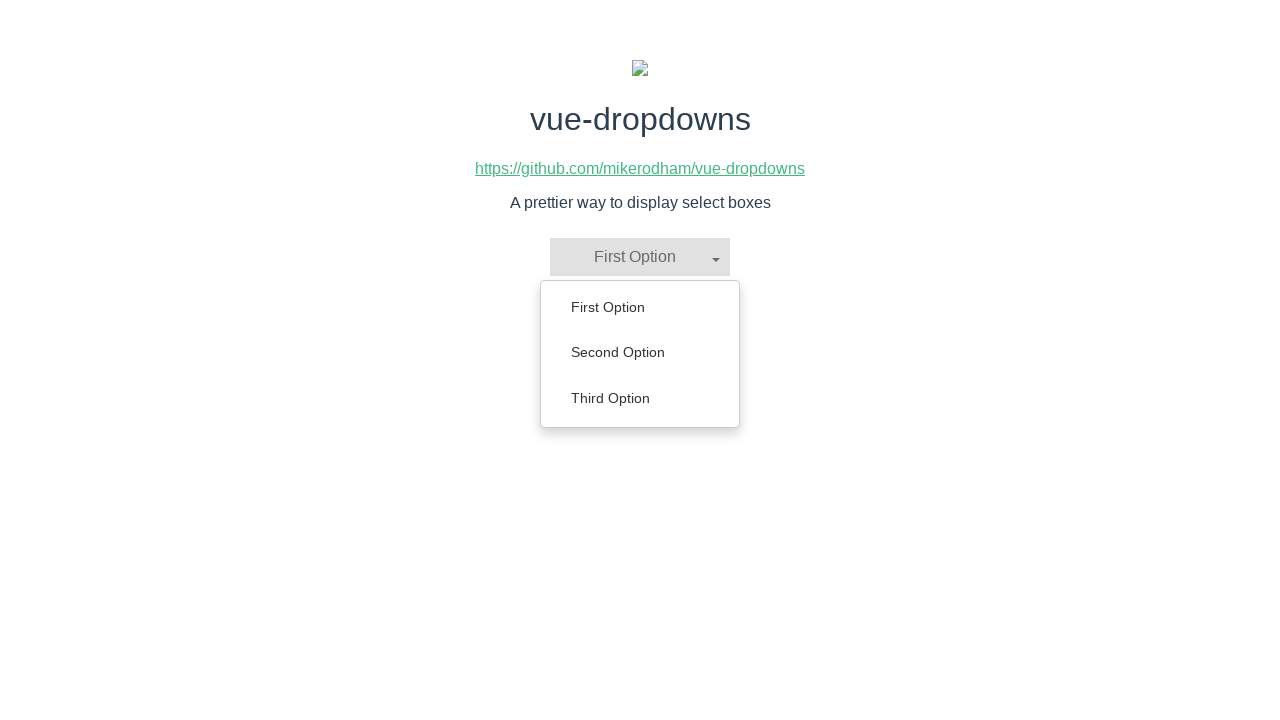

Selected 'Second Option' from dropdown at (640, 352) on ul.dropdown-menu li a:has-text('Second Option')
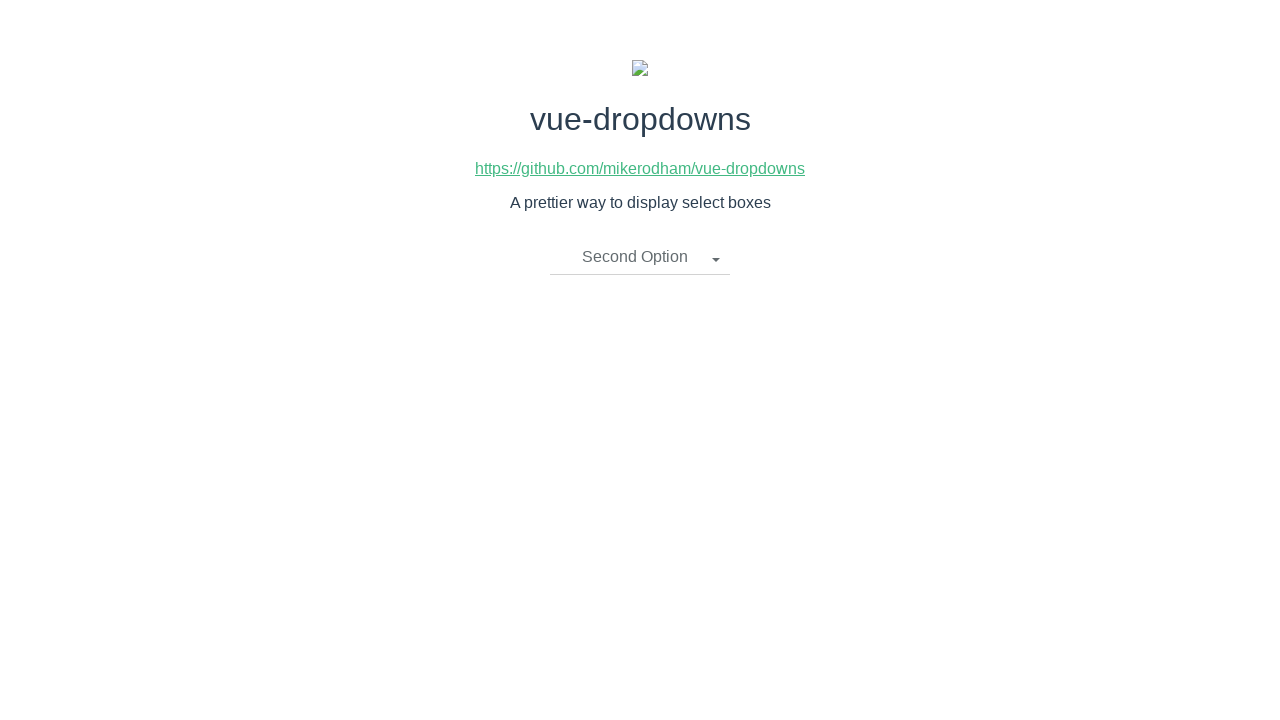

Verified 'Second Option' is now selected
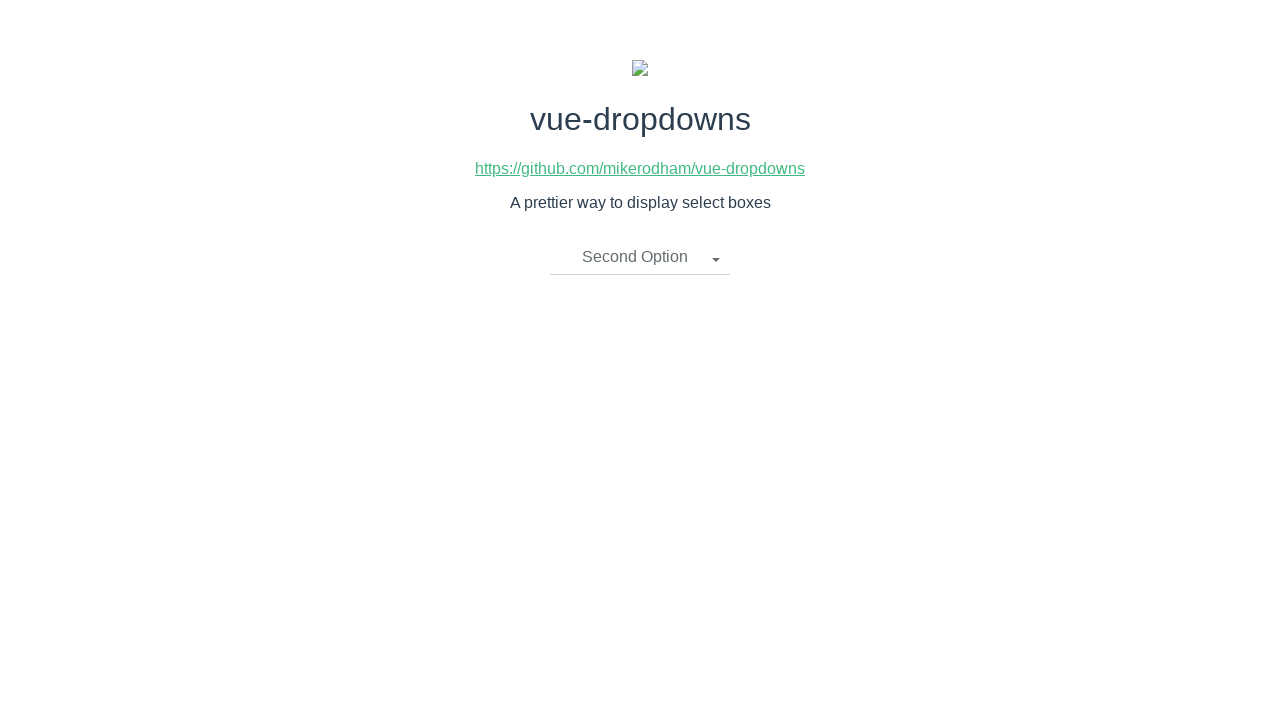

Clicked dropdown toggle to open menu at (640, 257) on li.dropdown-toggle
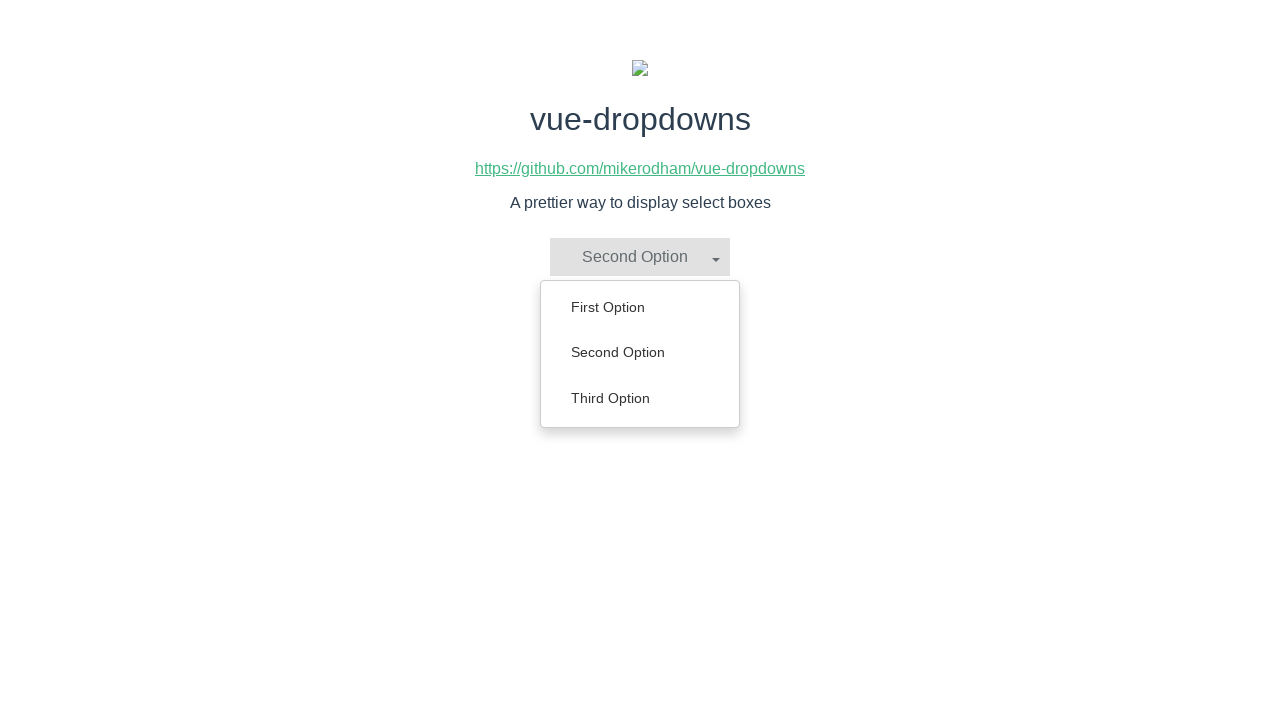

Dropdown menu loaded with options
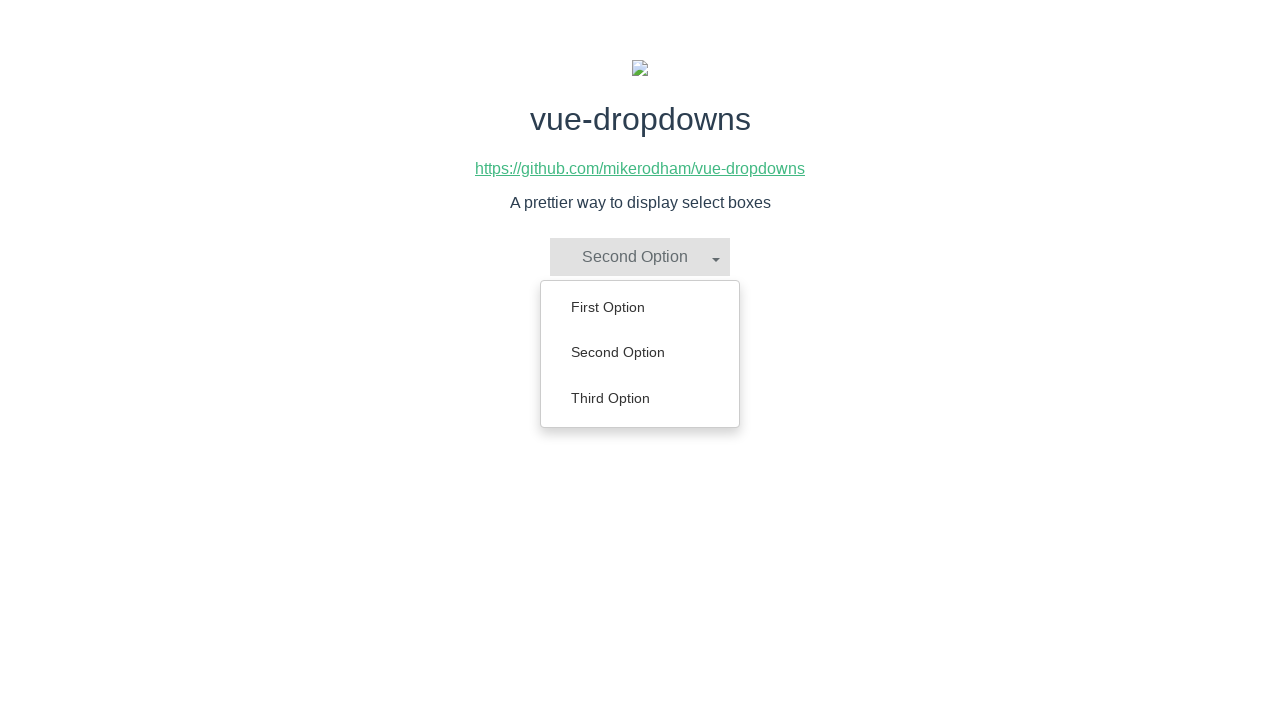

Selected 'Third Option' from dropdown at (640, 398) on ul.dropdown-menu li a:has-text('Third Option')
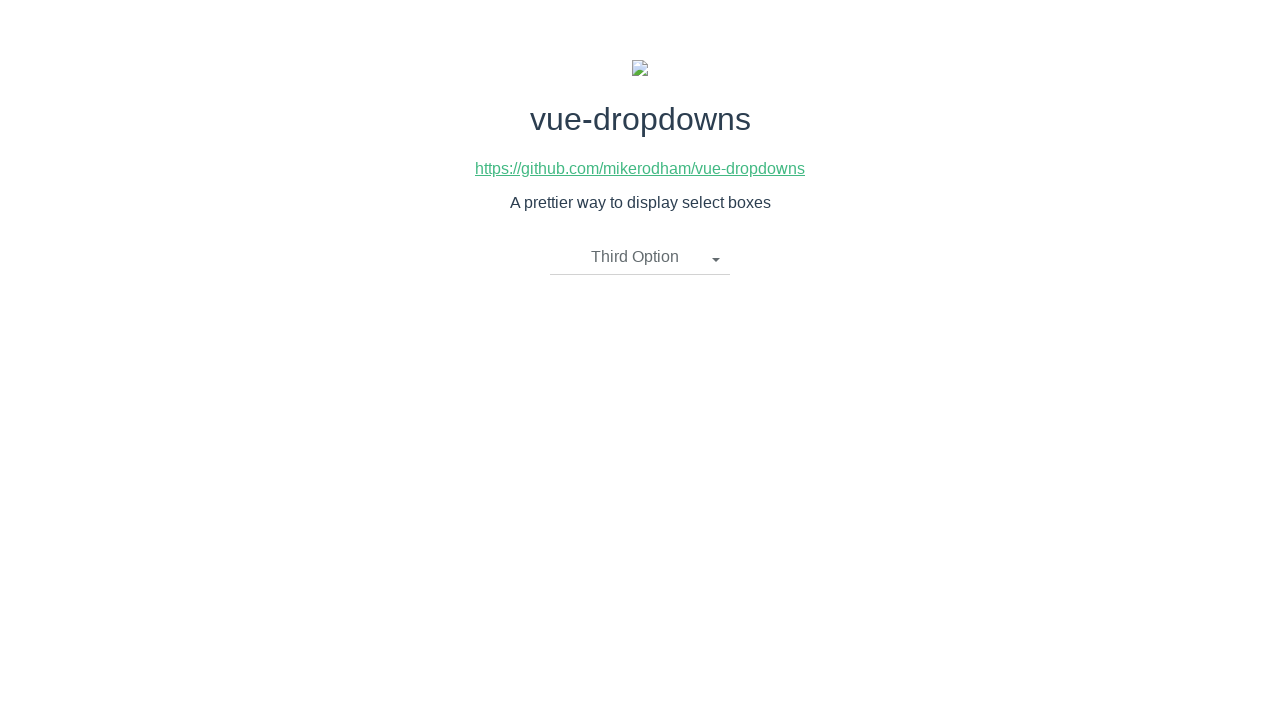

Verified 'Third Option' is now selected
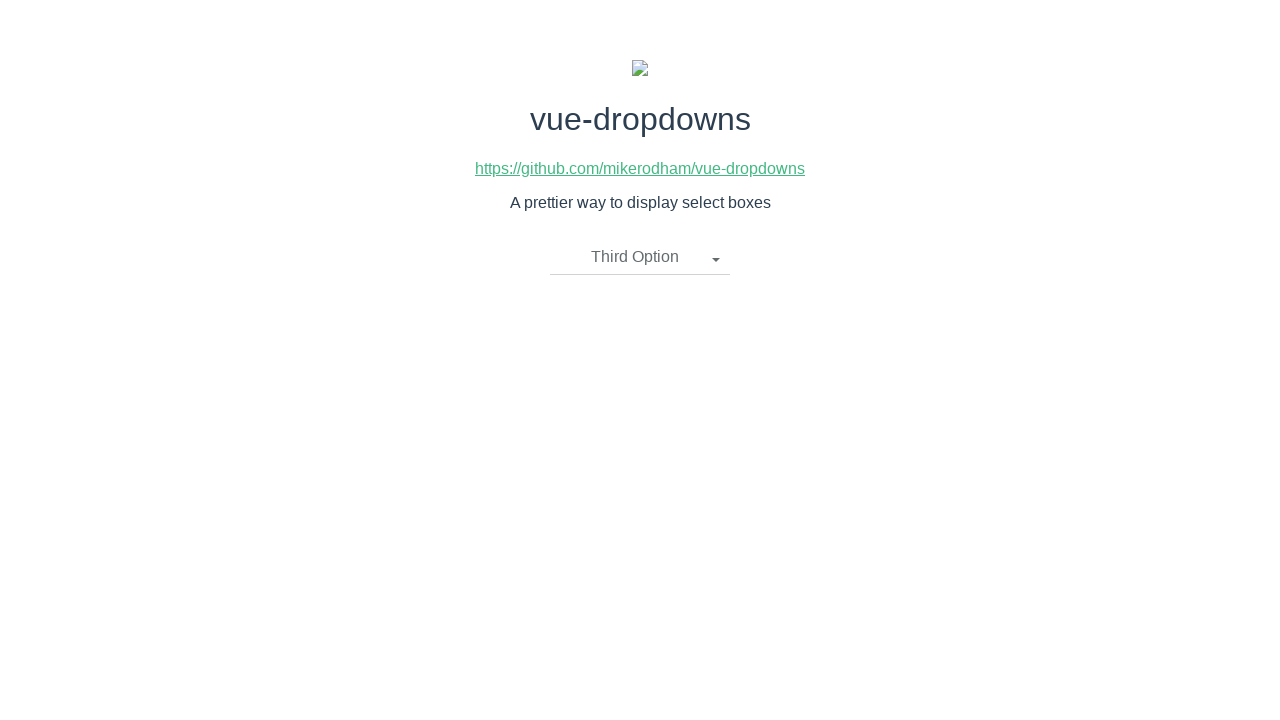

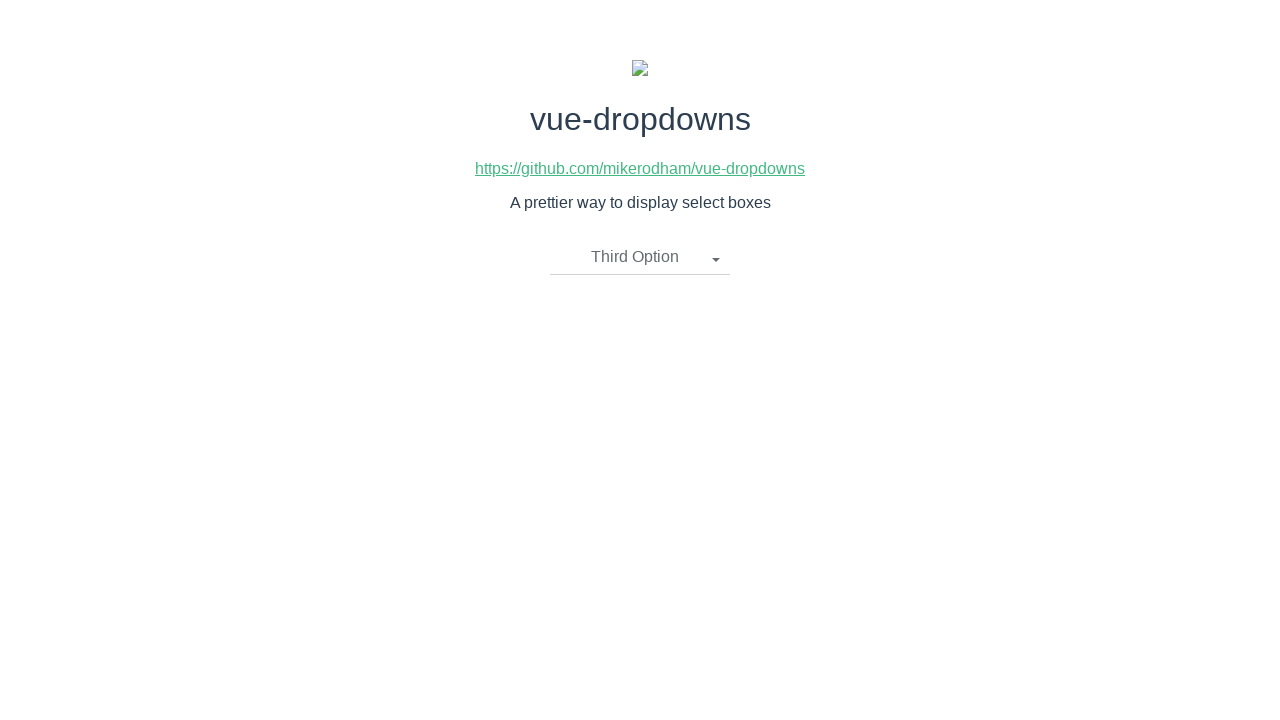